Tests date picker functionality by selecting a specific date (January 3rd, 1999) using year dropdown, month dropdown, and day selection.

Starting URL: https://demoqa.com/date-picker

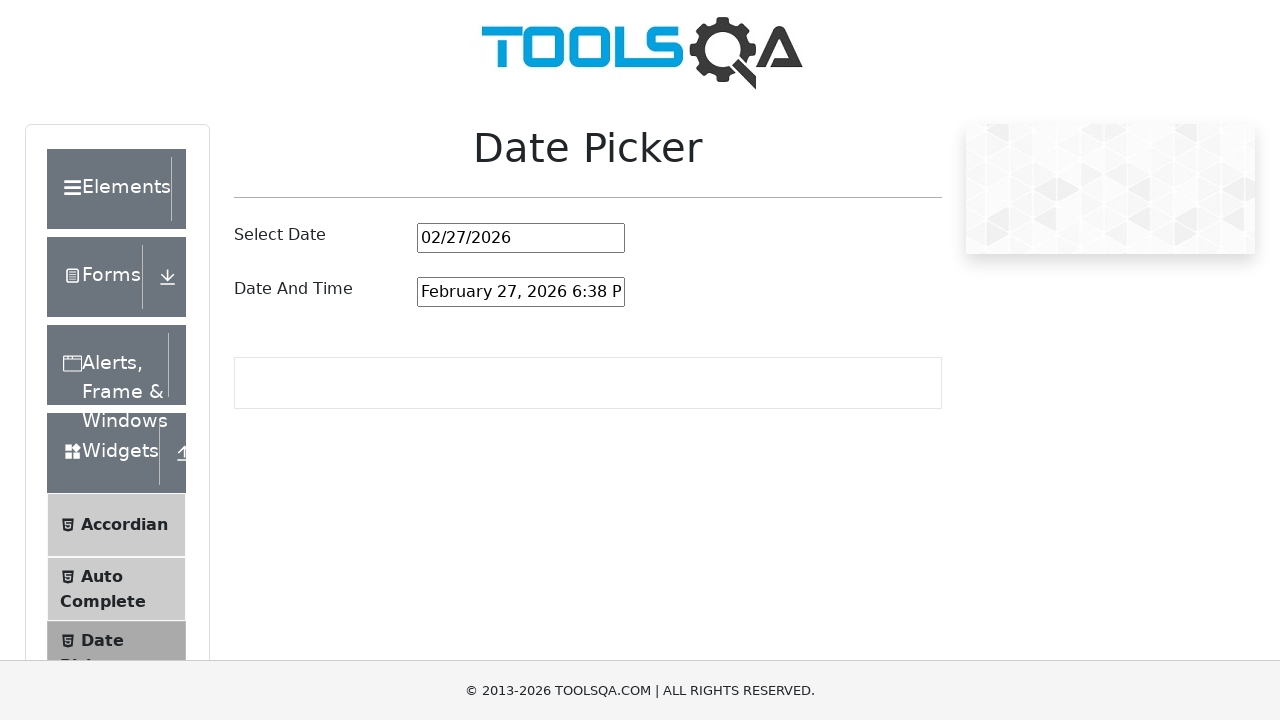

Clicked date picker input to open it at (521, 238) on #datePickerMonthYearInput
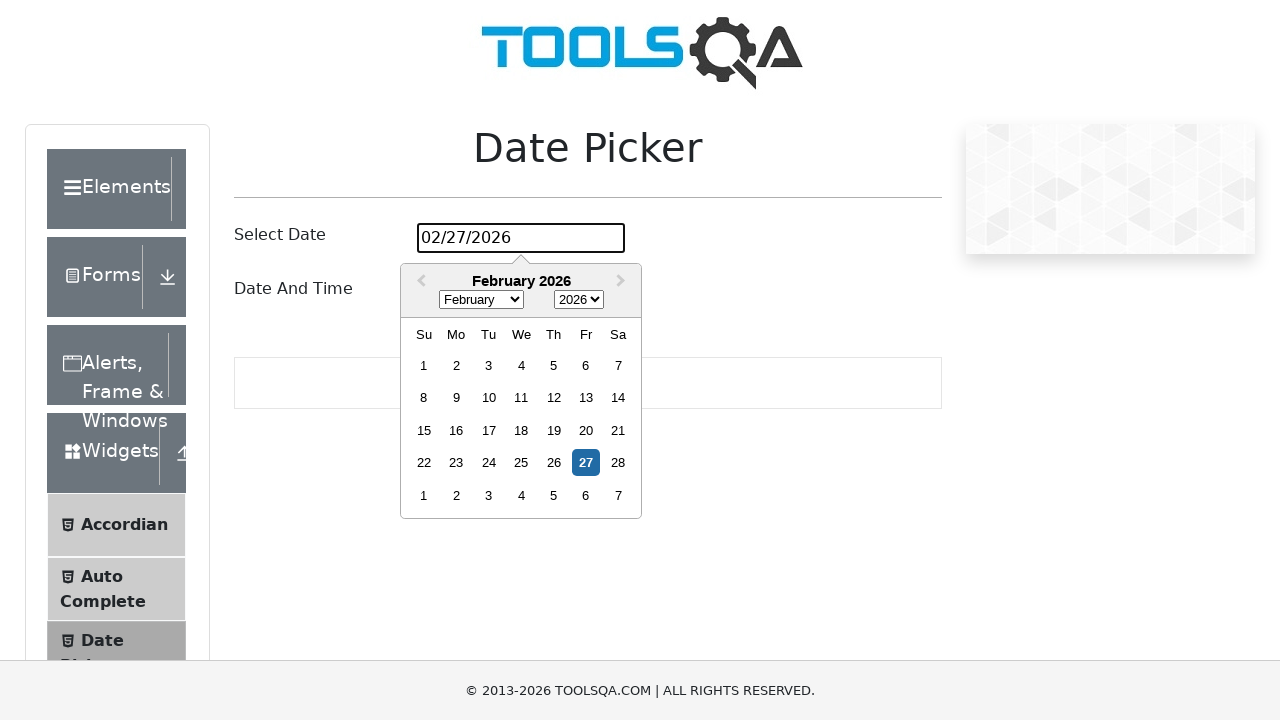

Selected year 1999 from year dropdown on .react-datepicker__year-select
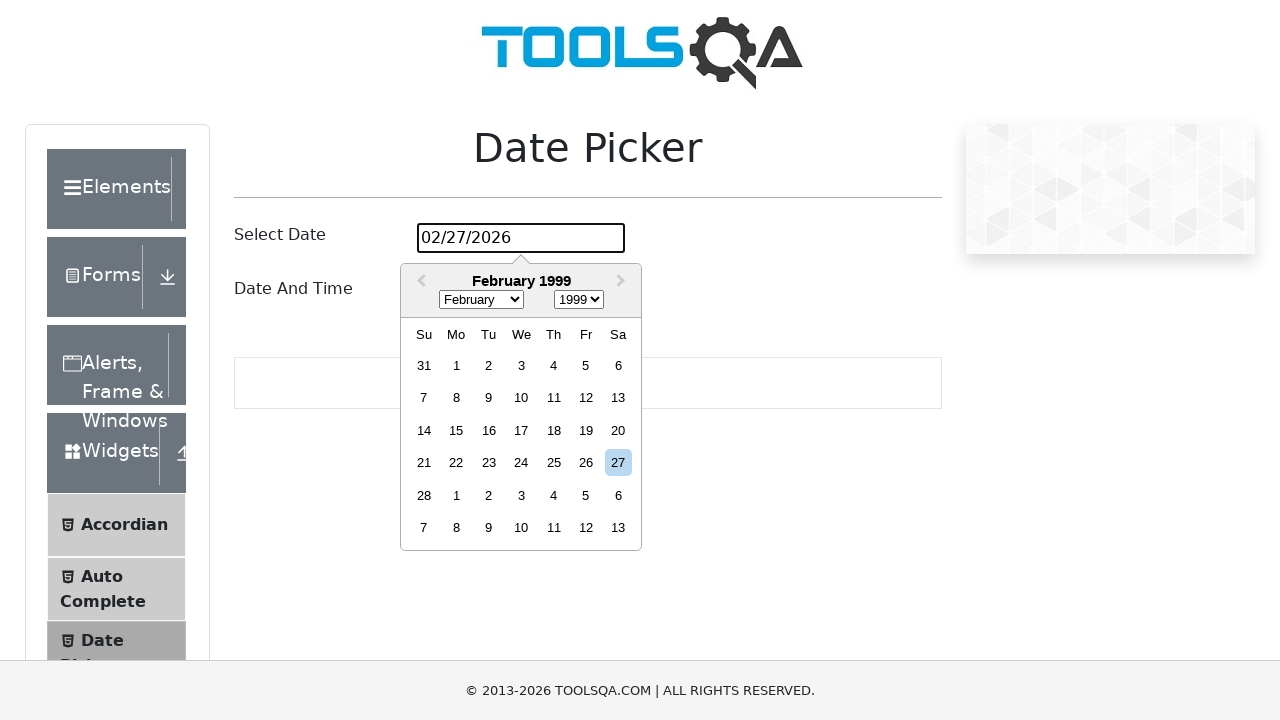

Clicked date picker input again to ensure it's open at (521, 238) on #datePickerMonthYearInput
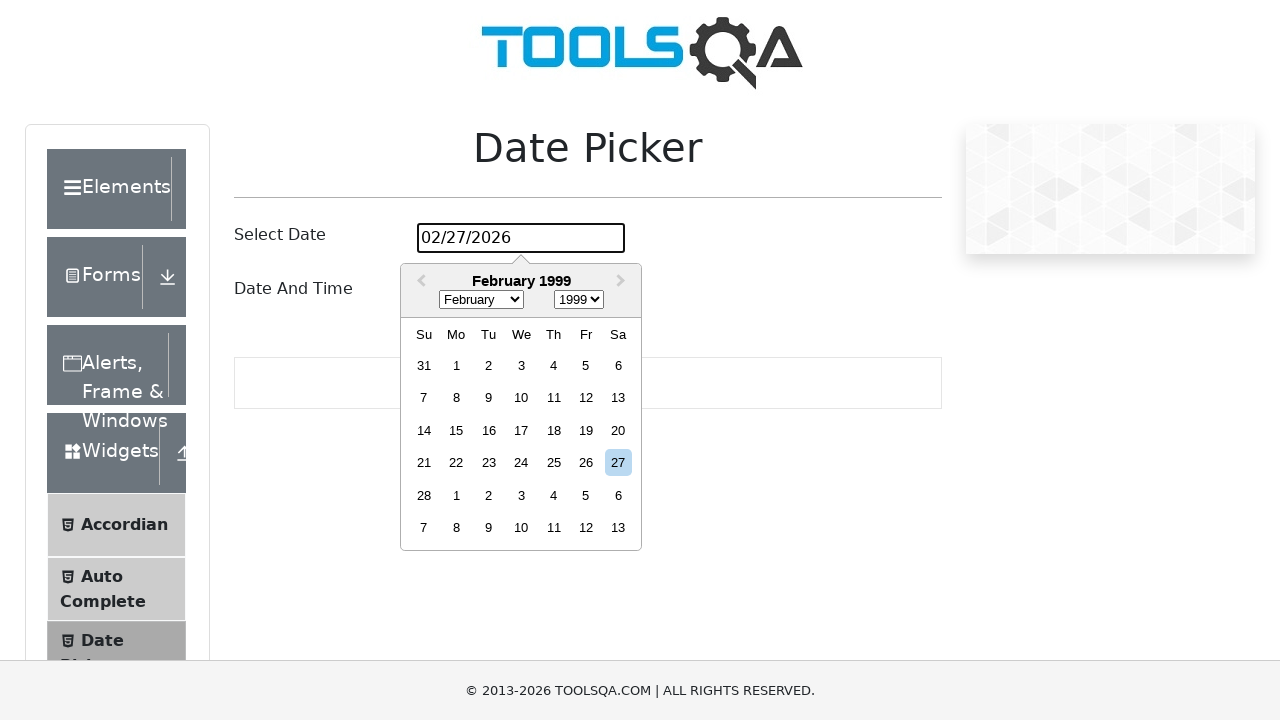

Selected January (month 0) from month dropdown on .react-datepicker__month-select
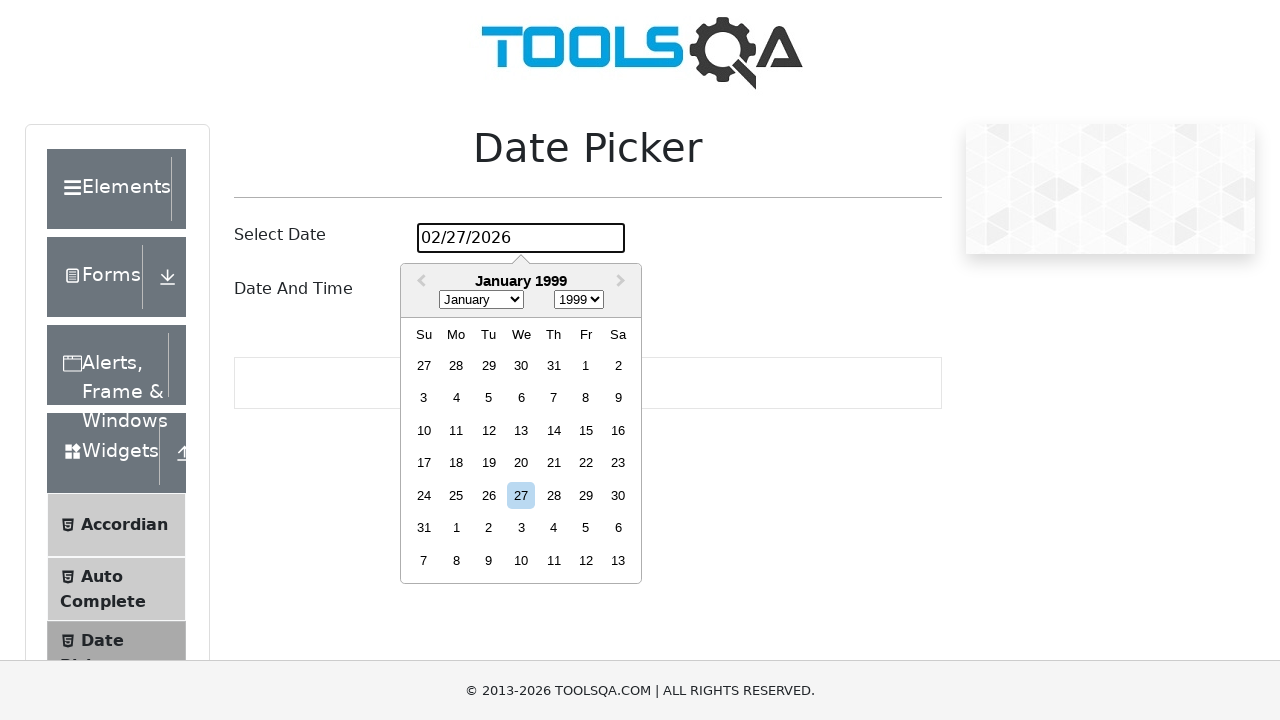

Clicked date picker input again at (521, 238) on #datePickerMonthYearInput
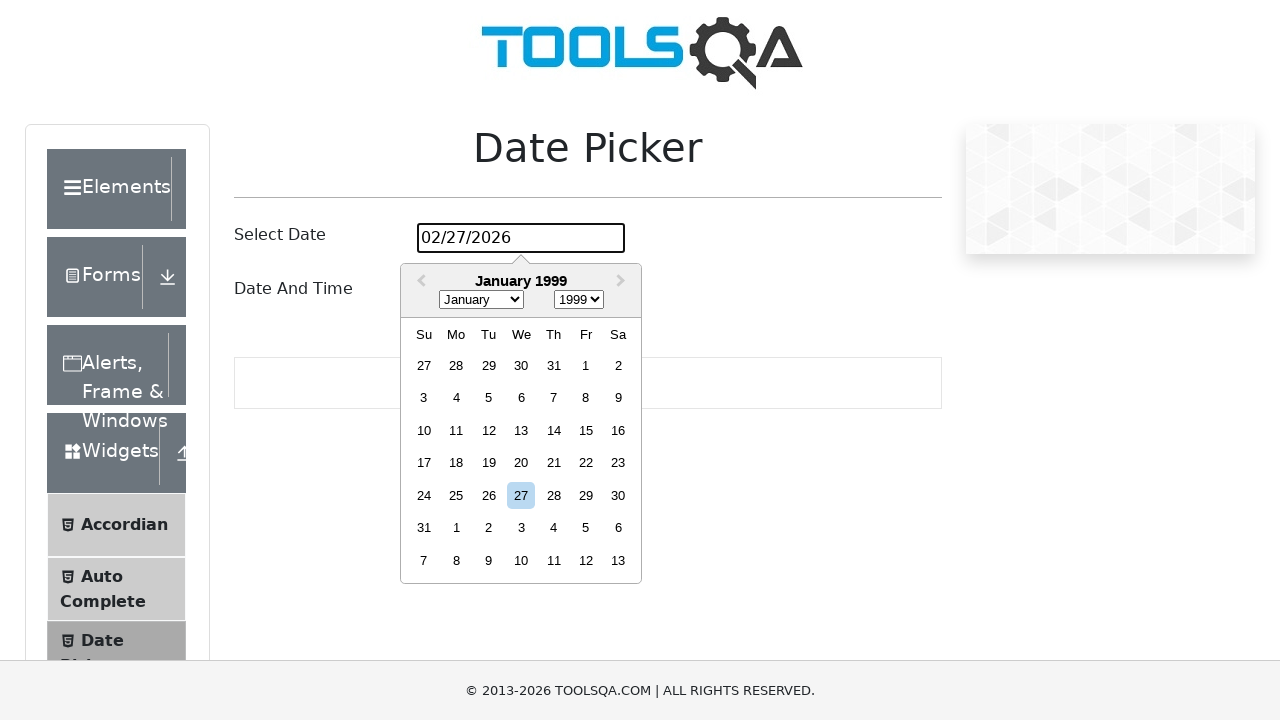

Selected January 3rd, 1999 from calendar at (424, 398) on [aria-label='Choose Sunday, January 3rd, 1999']
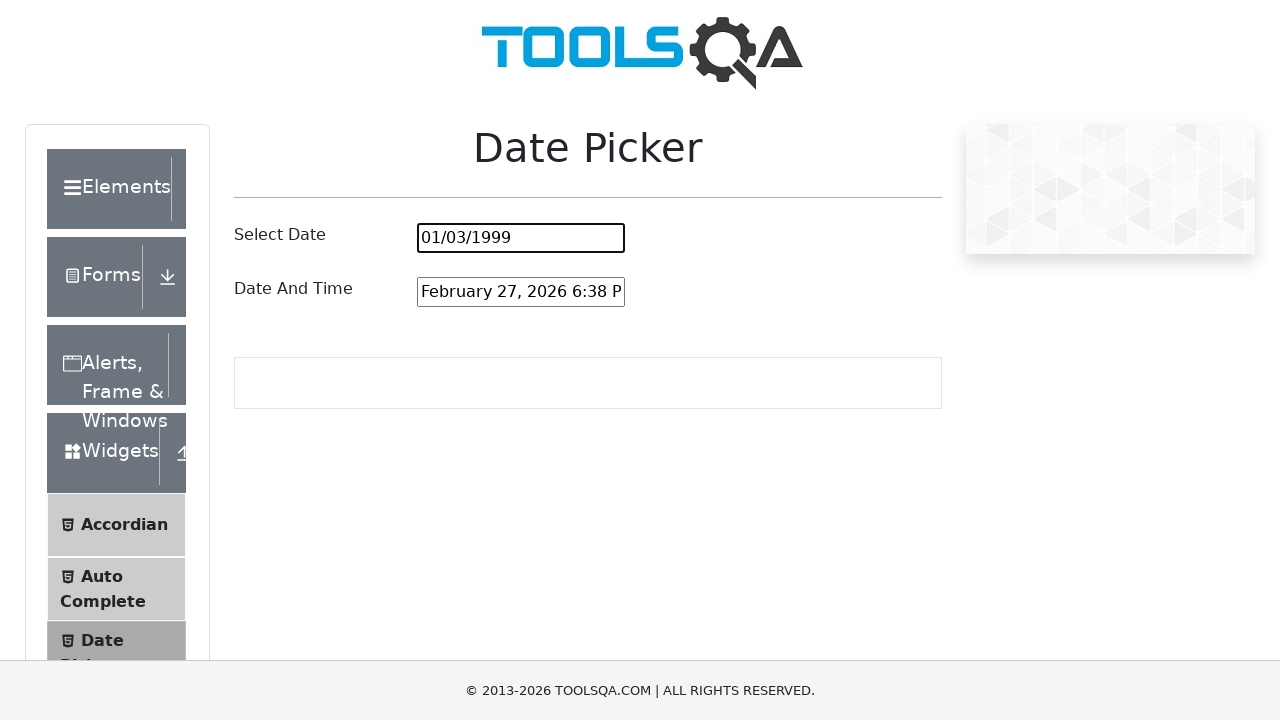

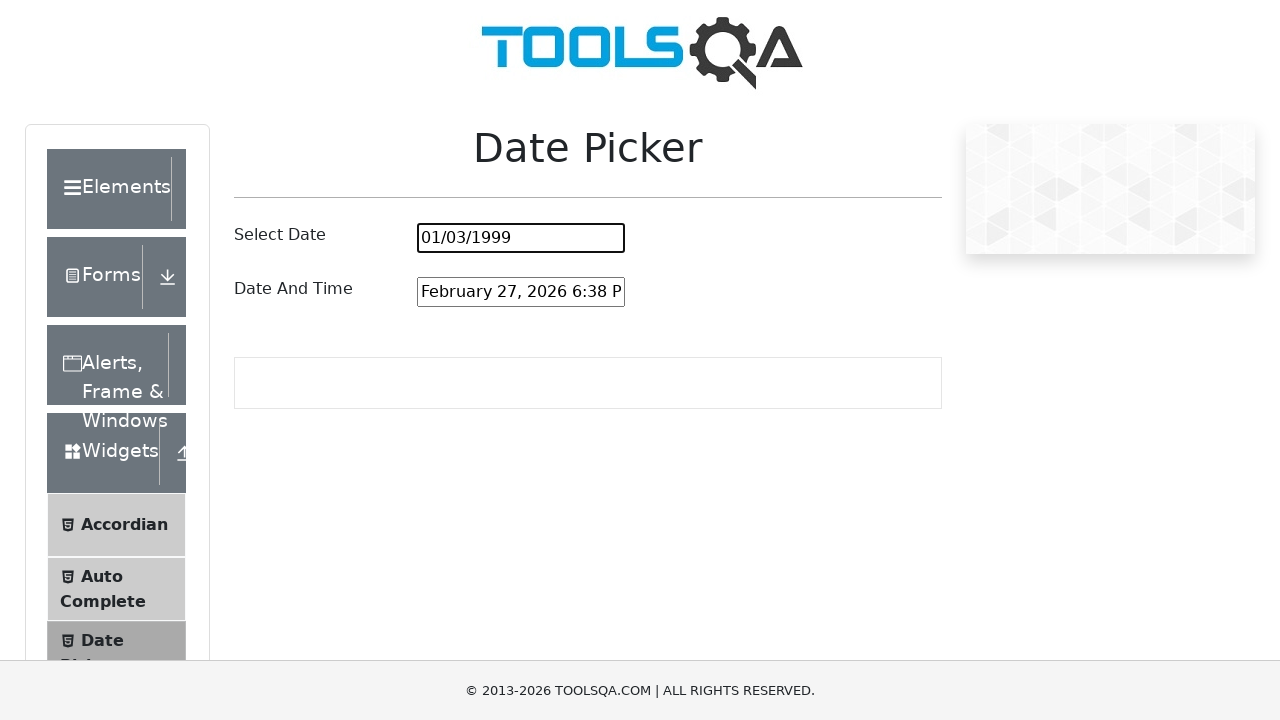